Tests table interaction on a training website by verifying table structure (columns and rows), reading cell values, and testing table sorting by clicking on a column header.

Starting URL: https://training-support.net/webelements/tables

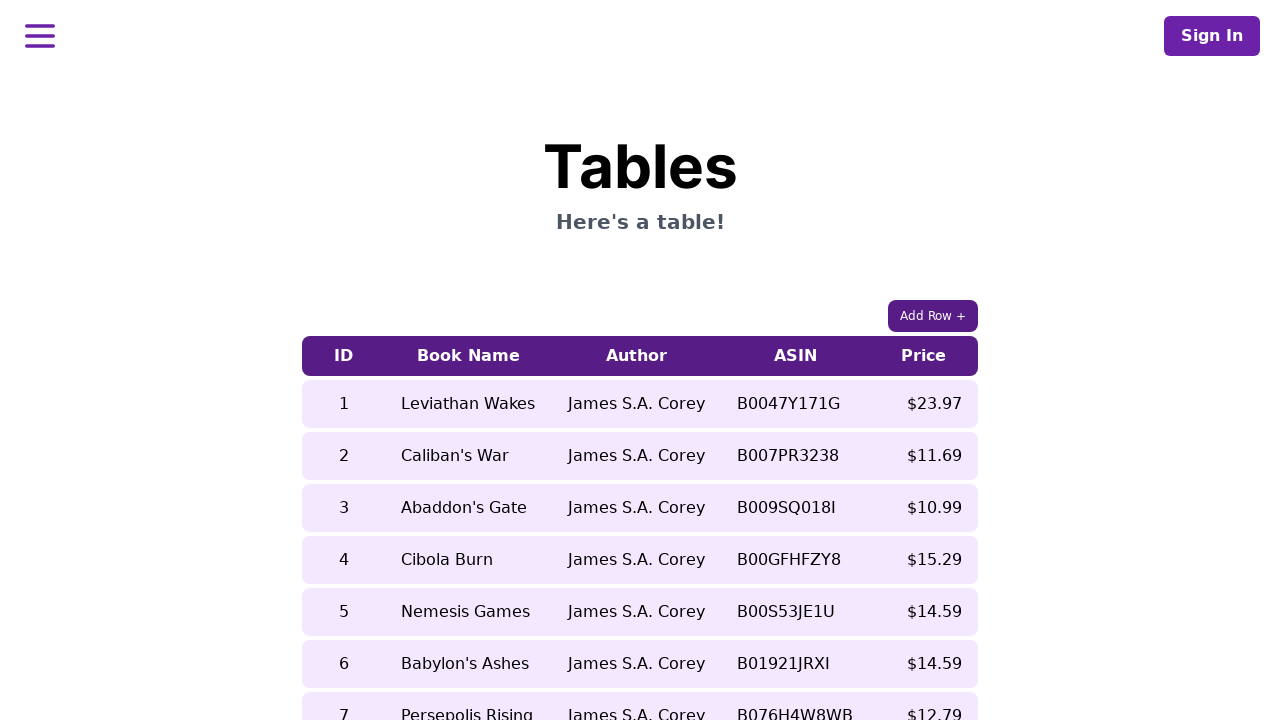

Waited for table with class 'table-auto' to load
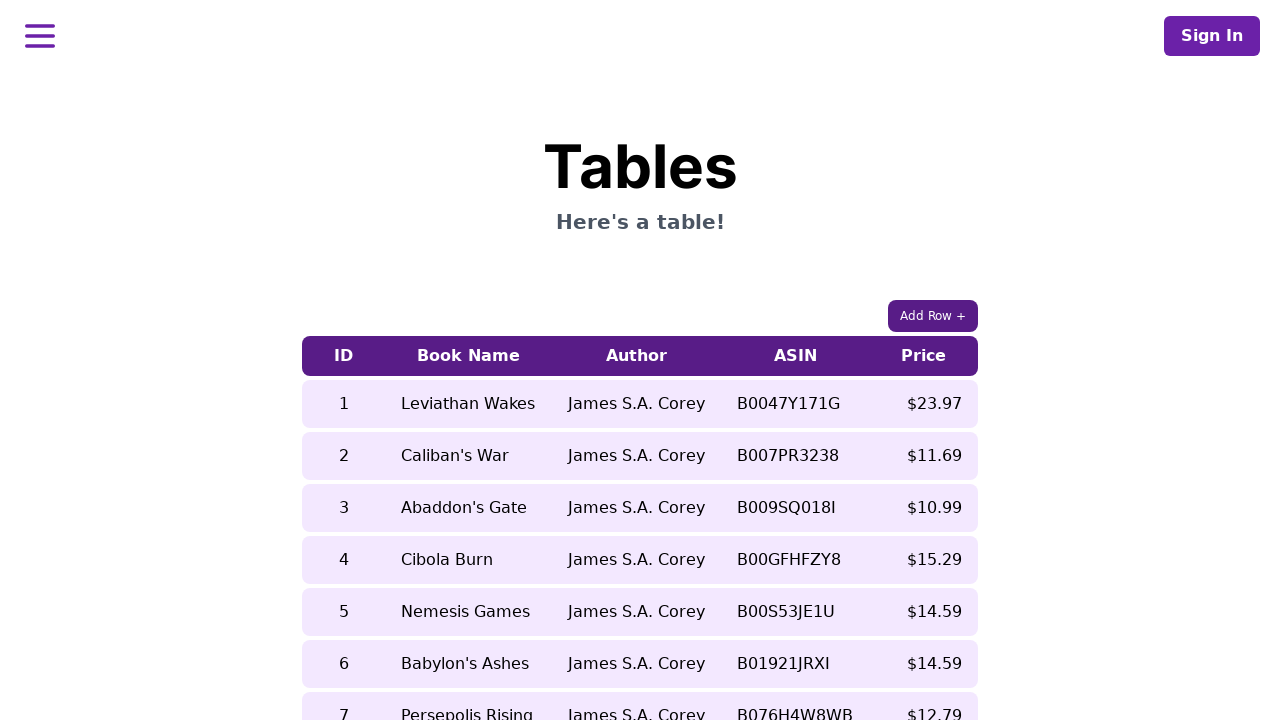

Retrieved table headers - found 5 columns
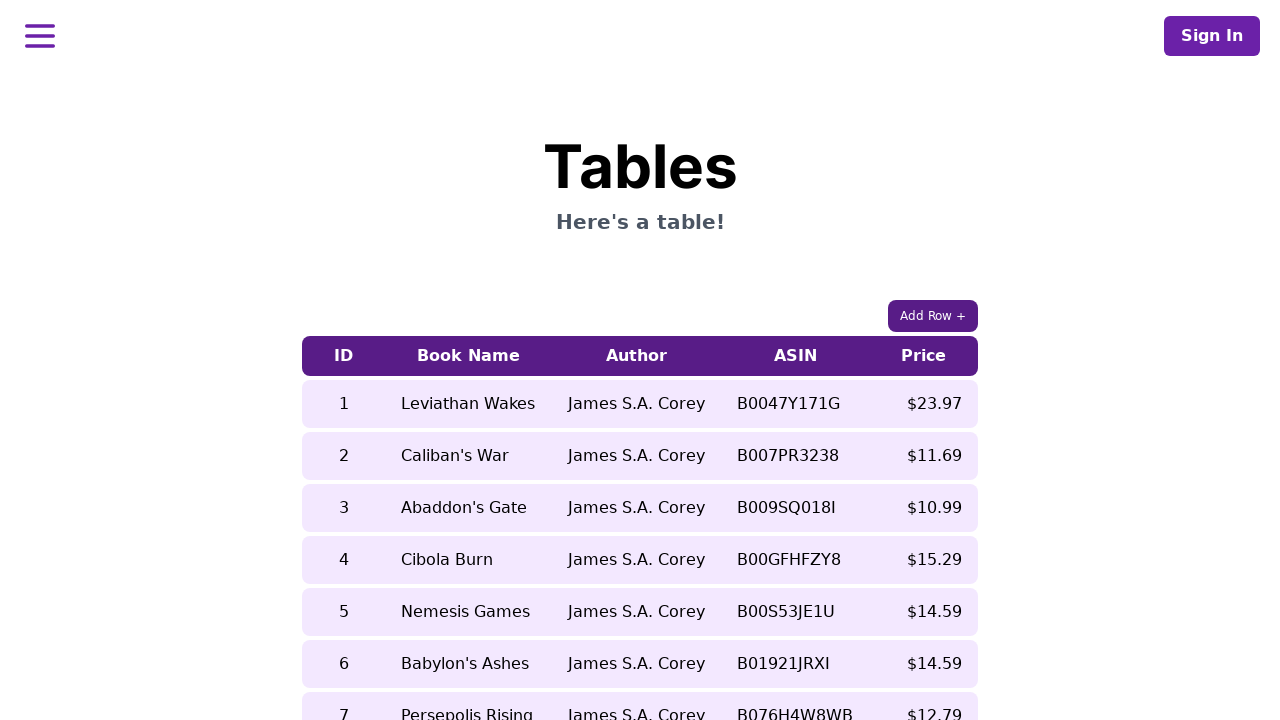

Retrieved table rows - found 9 rows
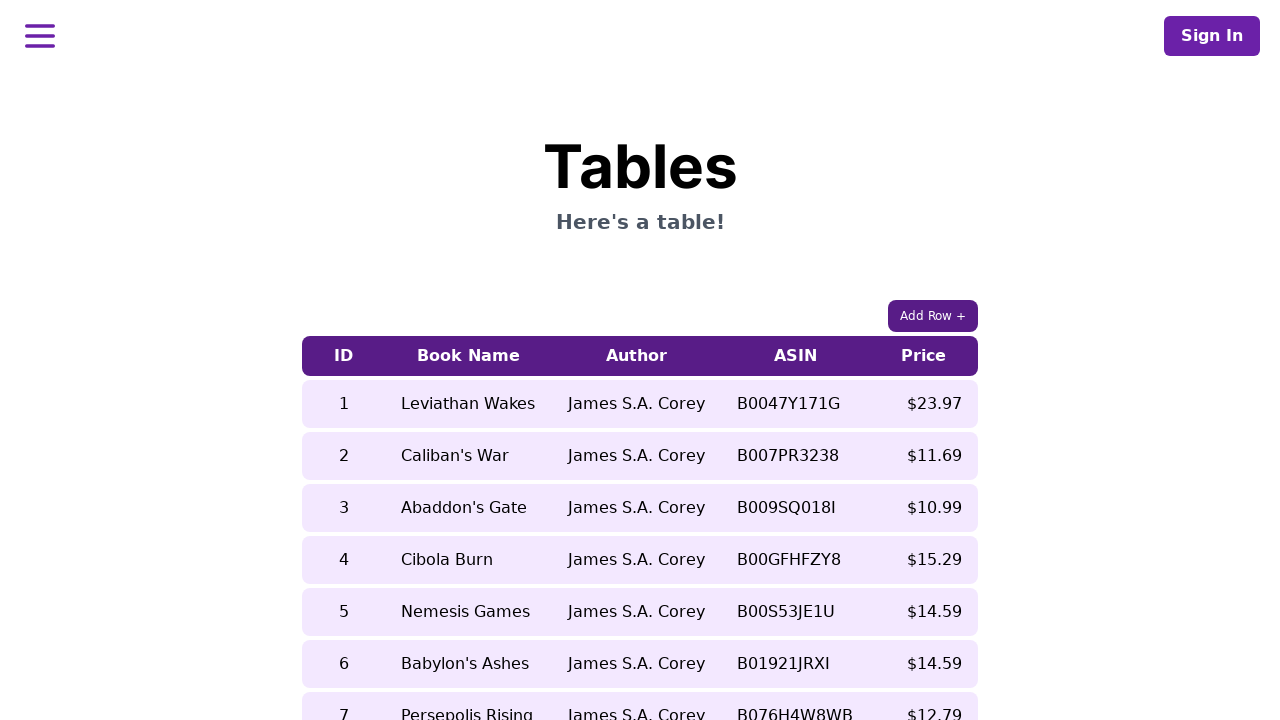

Read book name from 5th row before sorting: 'Nemesis Games'
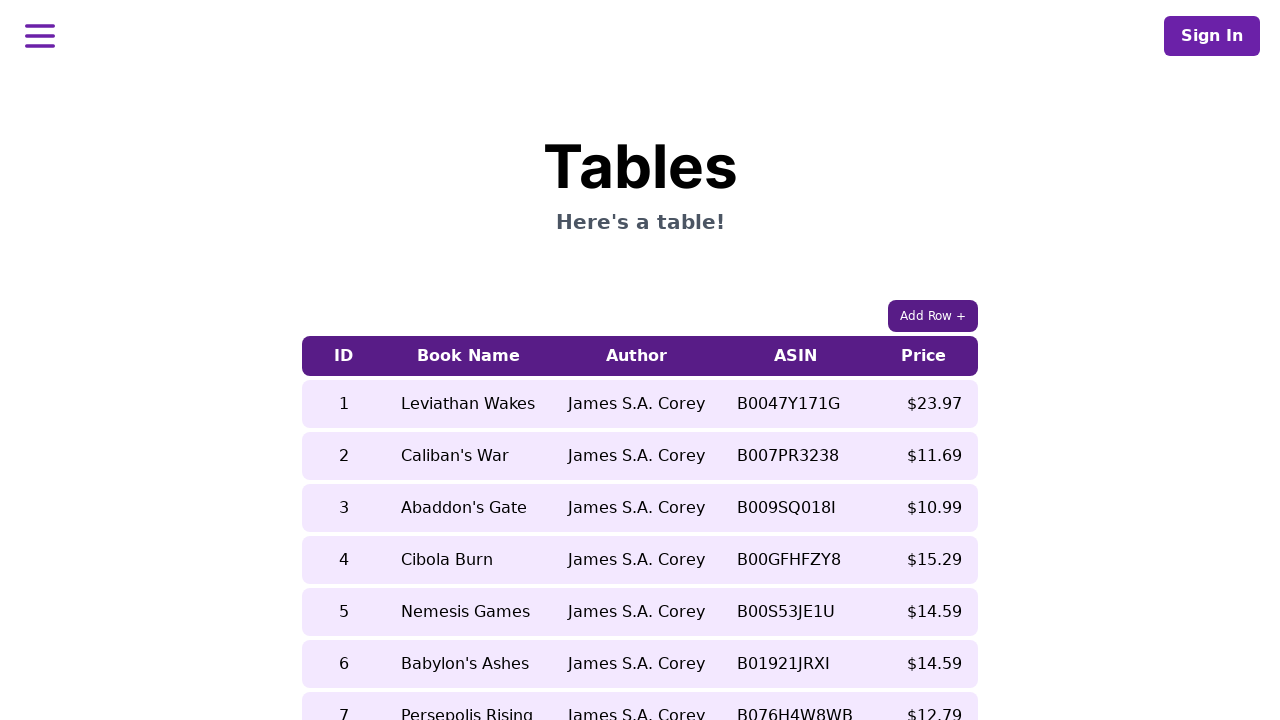

Clicked on 5th column header to sort table at (924, 356) on xpath=//table[contains(@class, 'table-auto')]/thead/tr/th[5]
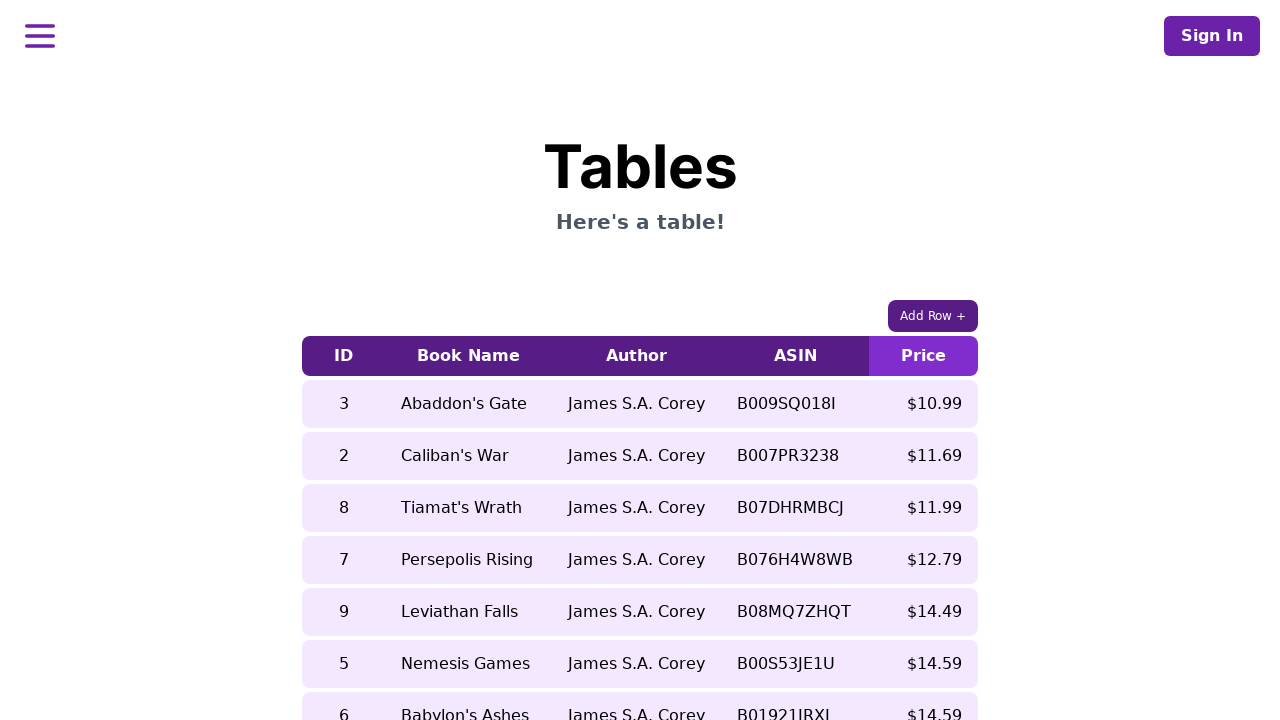

Waited 500ms for sort operation to complete
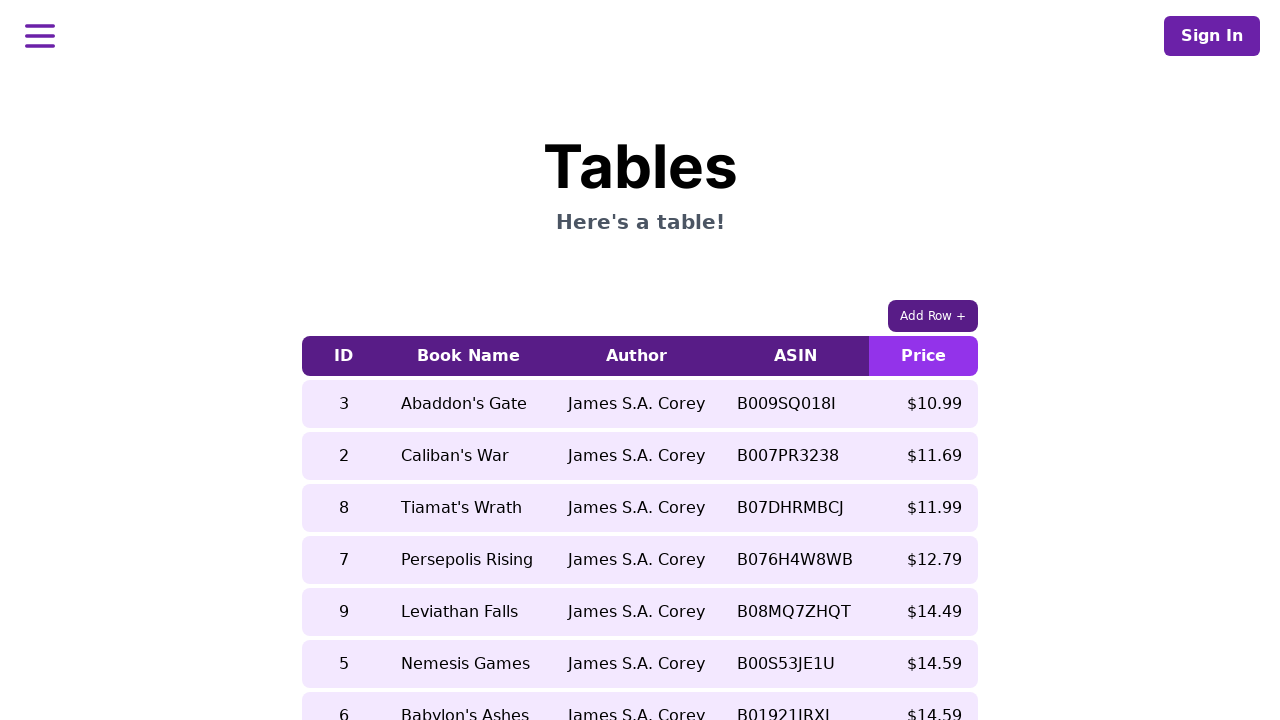

Read book name from 5th row after sorting: 'Leviathan Falls'
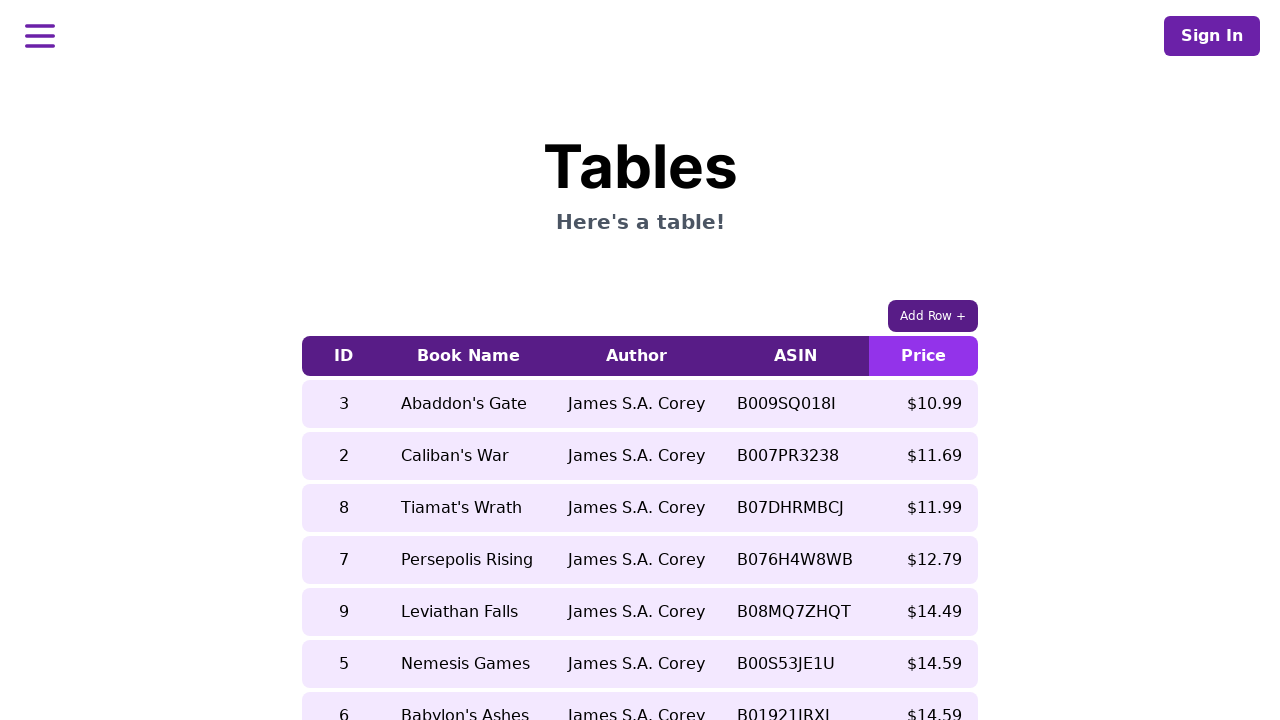

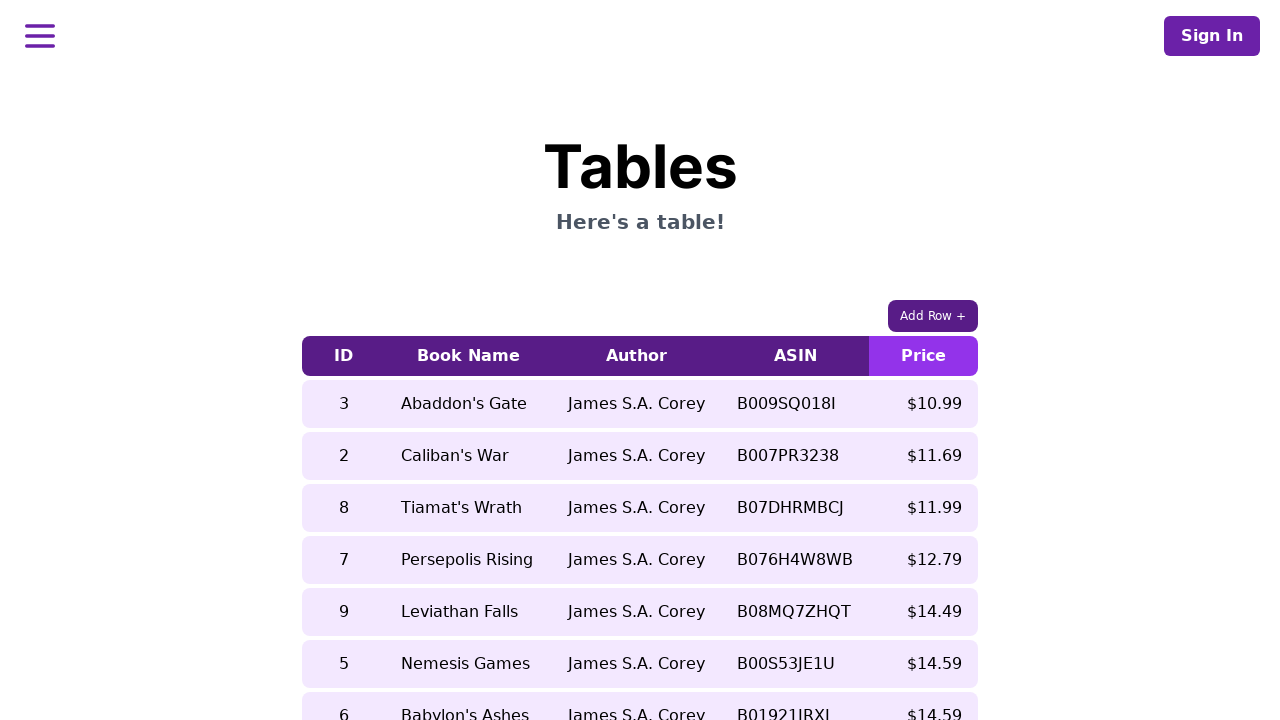